Navigates to Swarthmore College course catalog page and locates the first link in the navigation menu structure

Starting URL: https://catalog.swarthmore.edu/content.php?catoid=7&navoid=194

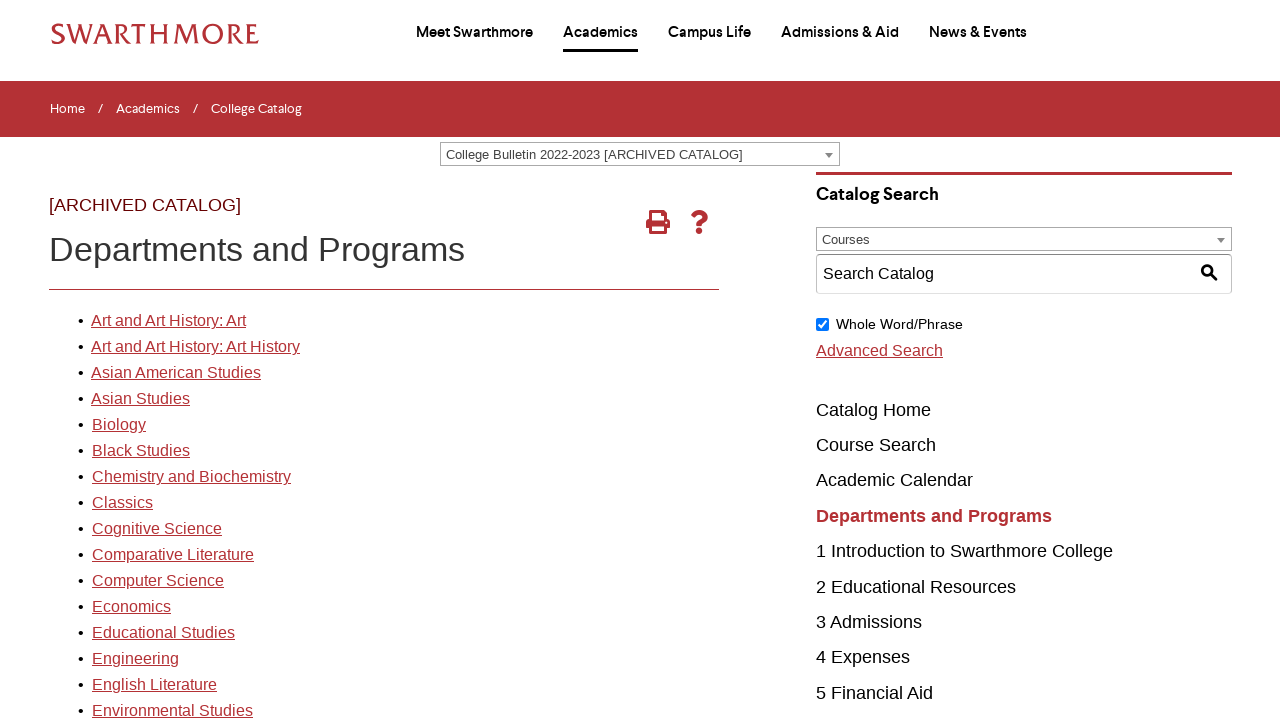

Navigated to Swarthmore College course catalog page
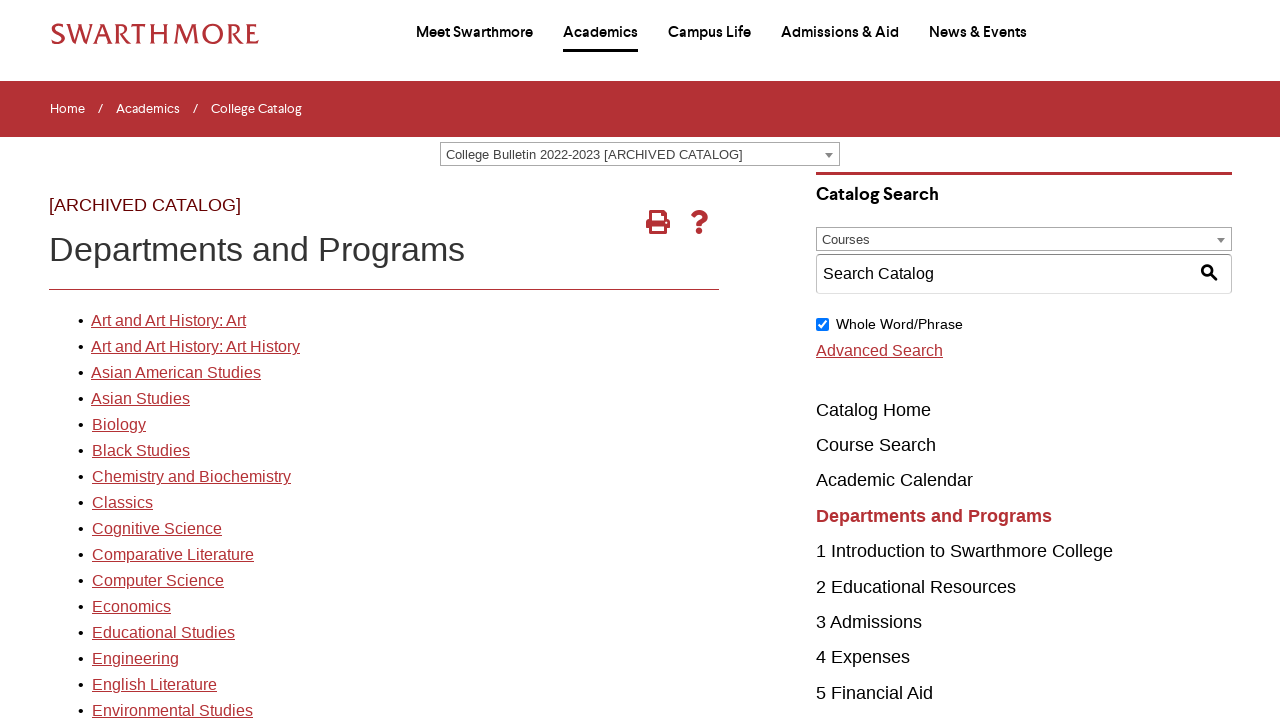

Navigation menu first link element is visible and ready
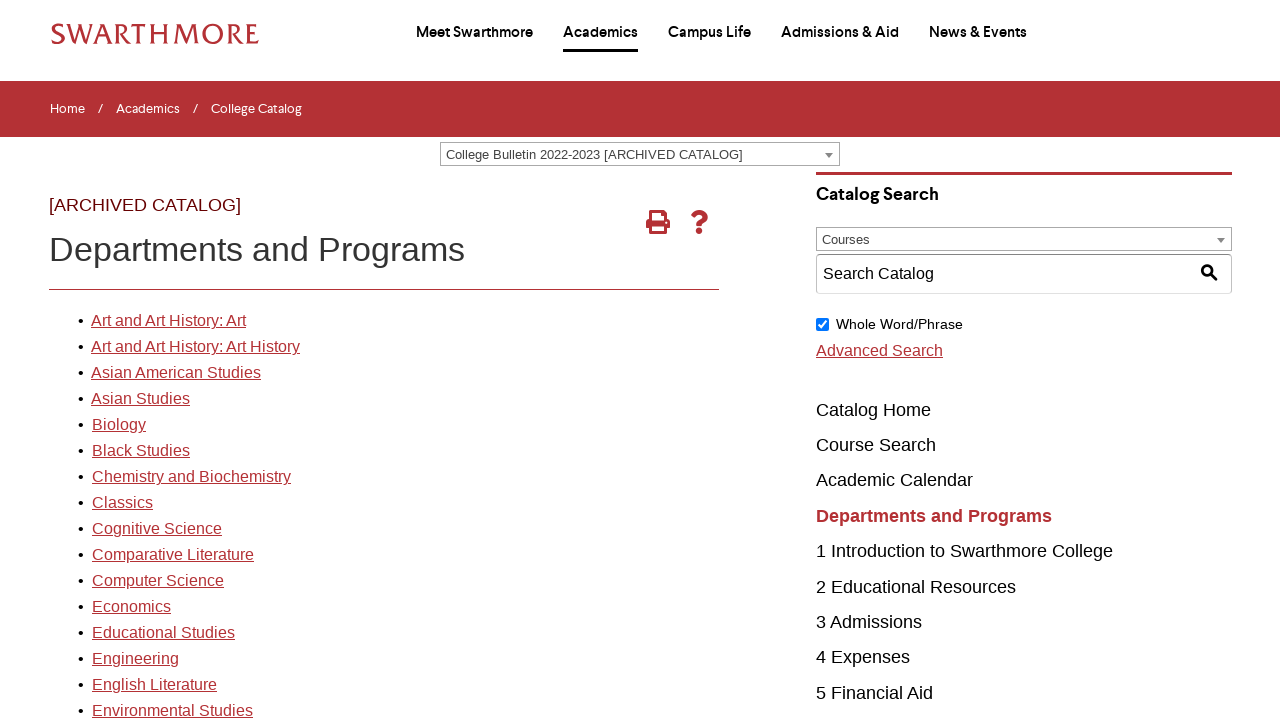

Clicked the first link in the navigation menu at (168, 321) on xpath=//*[@id='gateway-page']/body/table/tbody/tr[3]/td[1]/table/tbody/tr[2]/td[
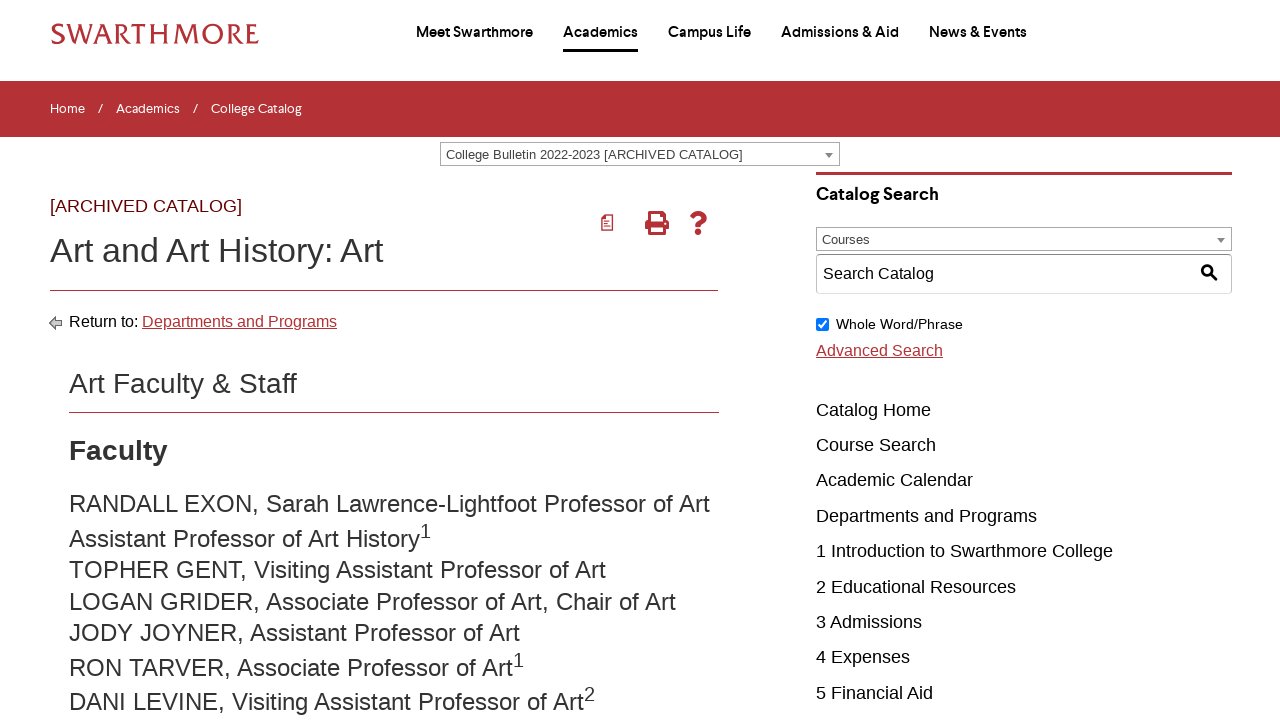

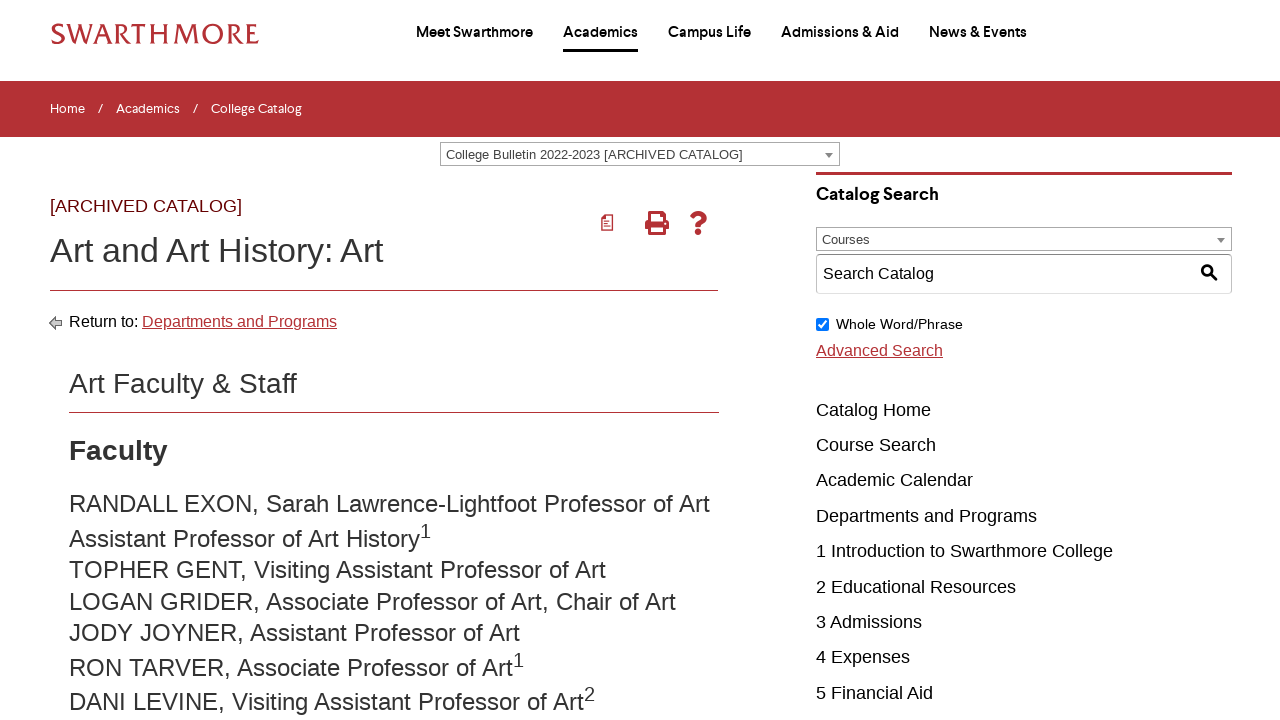